Tests that clicking the "Email" column header sorts the email addresses in ascending alphabetical order

Starting URL: http://the-internet.herokuapp.com/tables

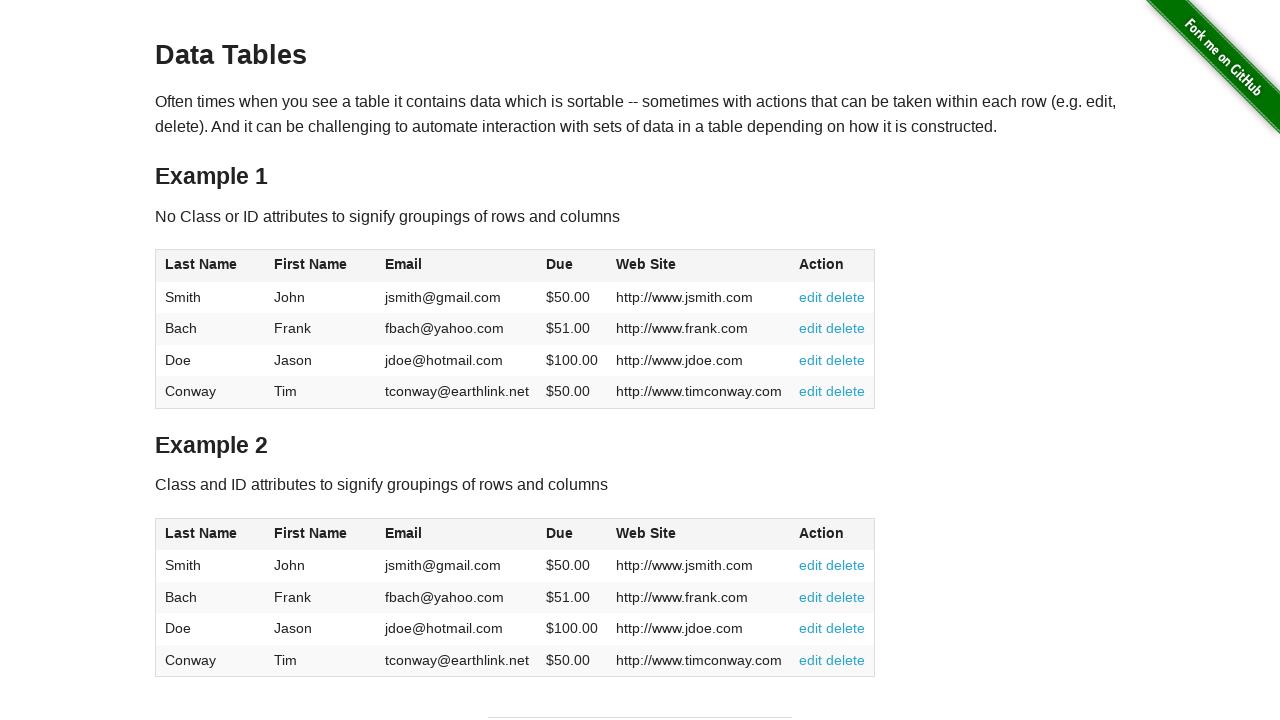

Clicked Email column header to sort at (457, 266) on #table1 thead tr th:nth-of-type(3)
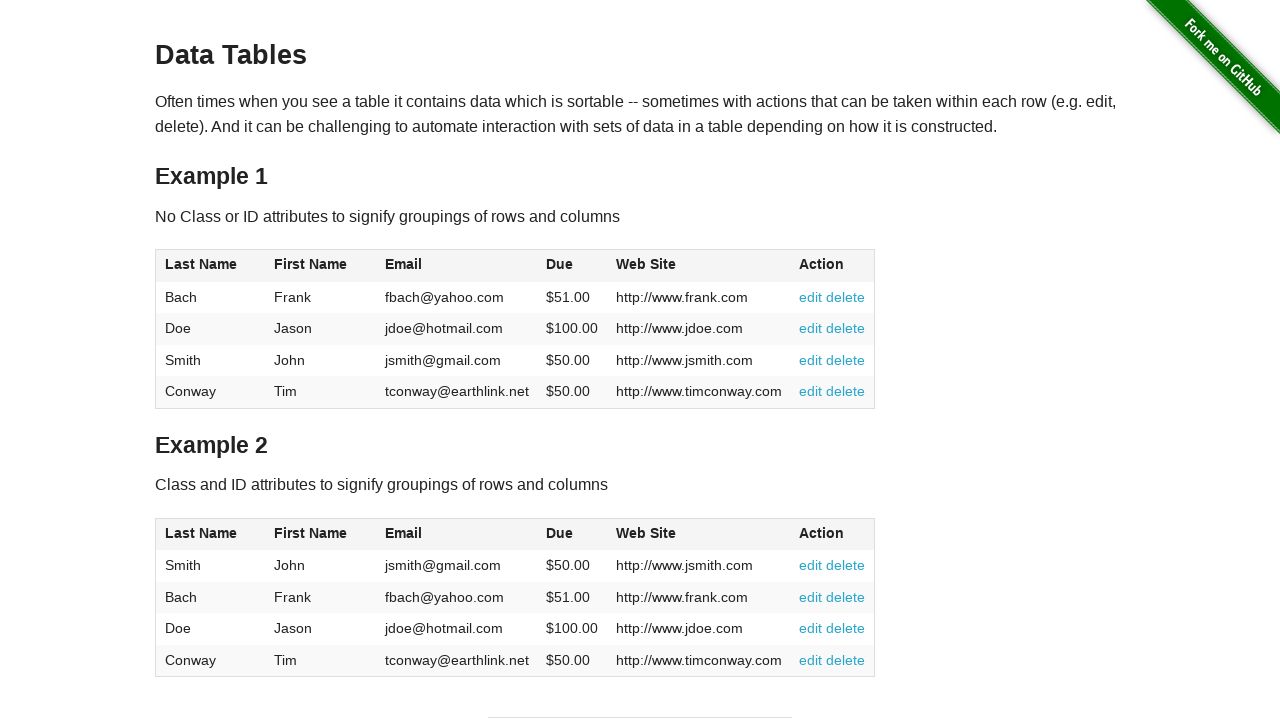

Table email cells loaded and ready
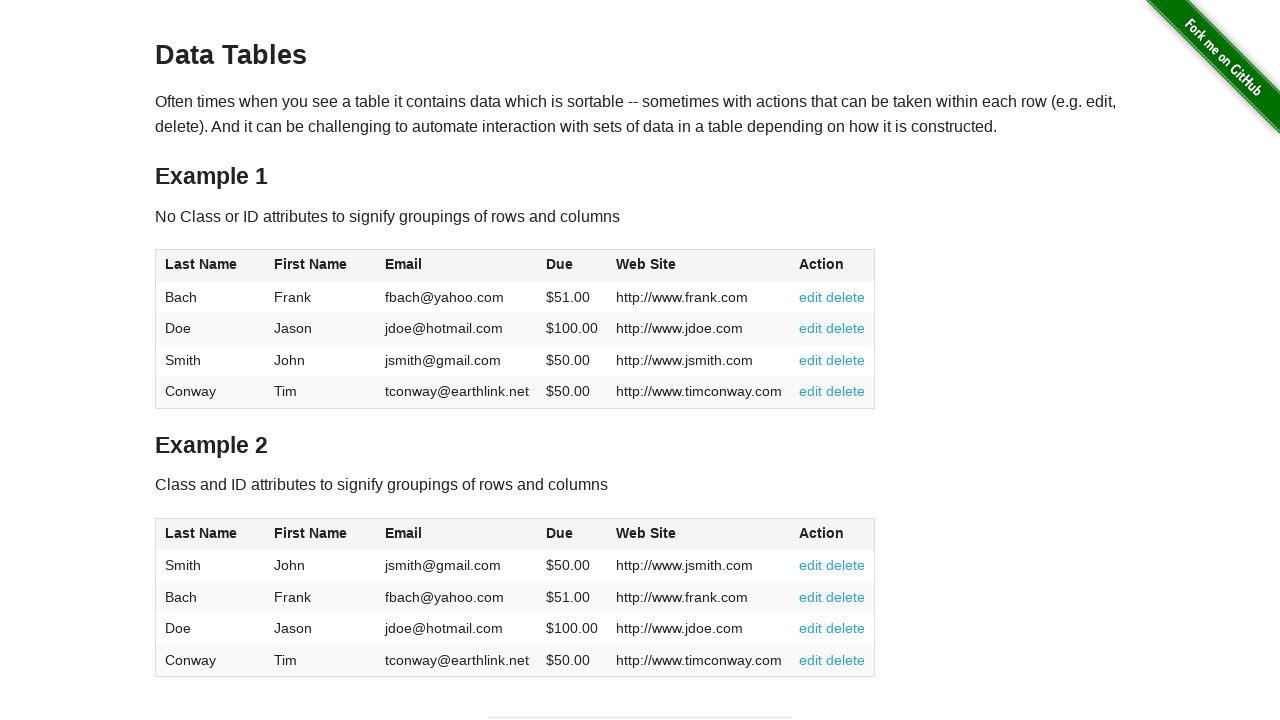

Retrieved all email cells from table
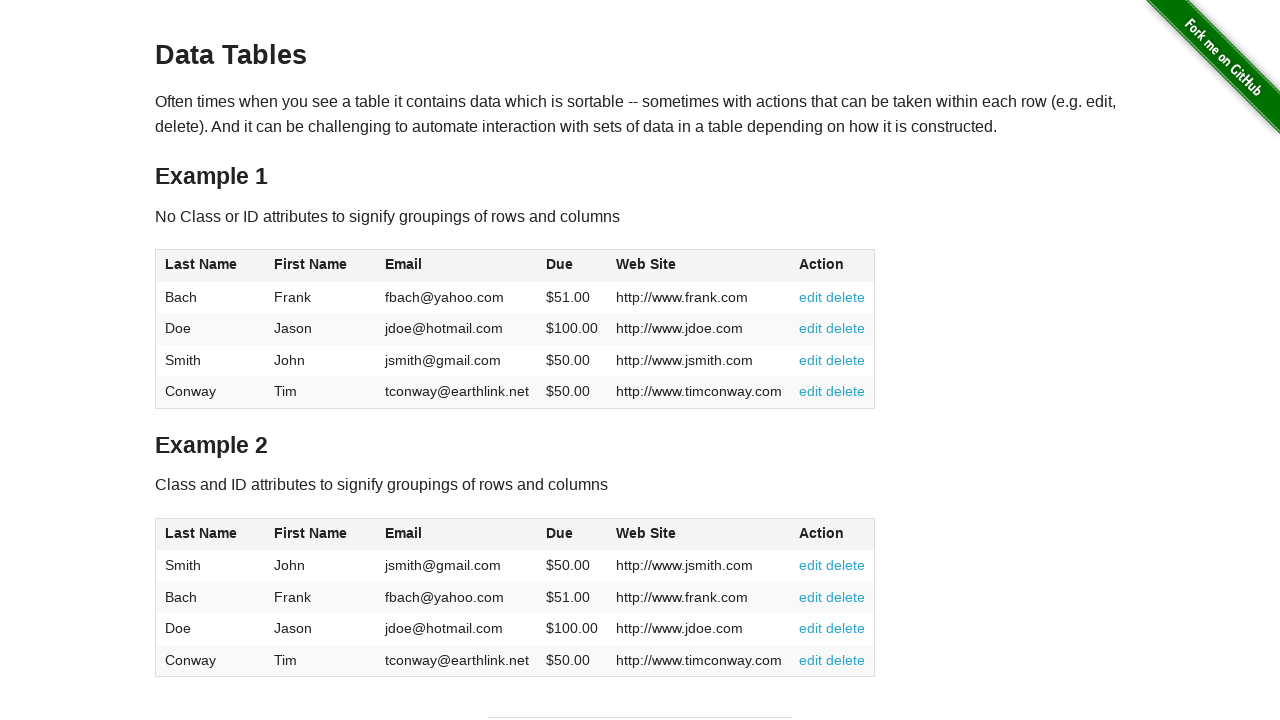

Extracted 4 email values from cells
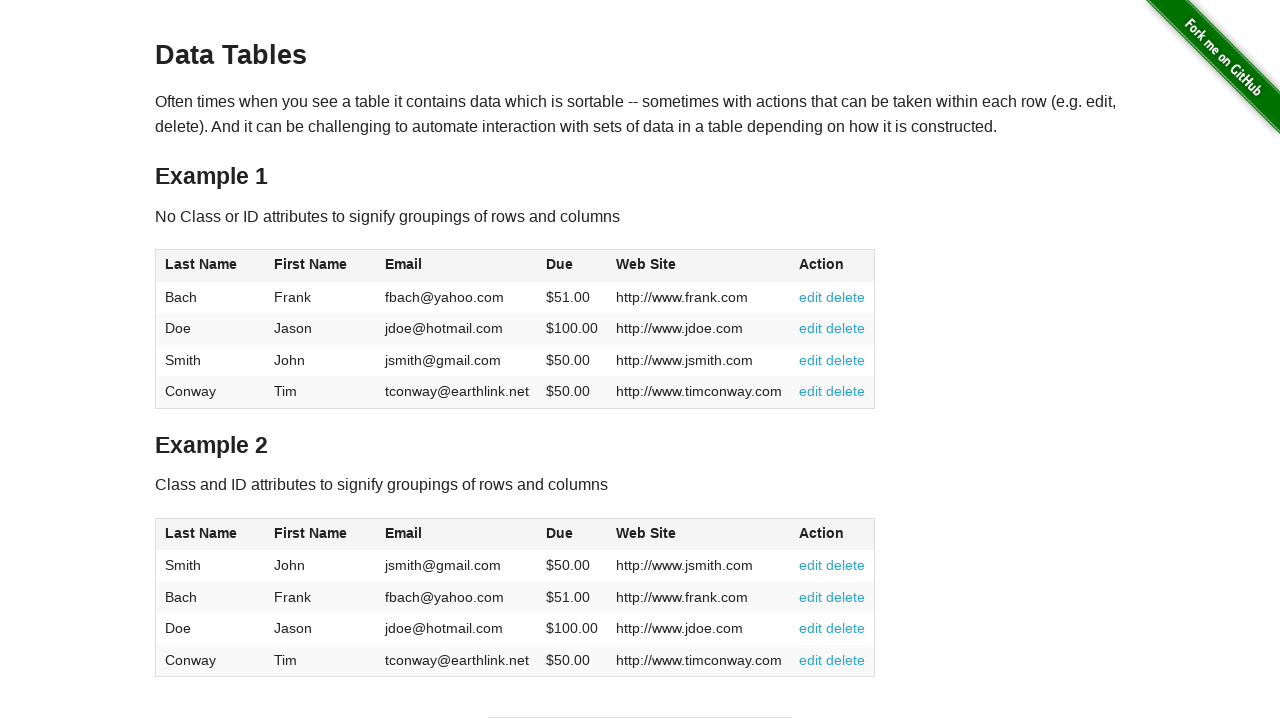

Verified email 1 is in ascending order: 'fbach@yahoo.com' <= 'jdoe@hotmail.com'
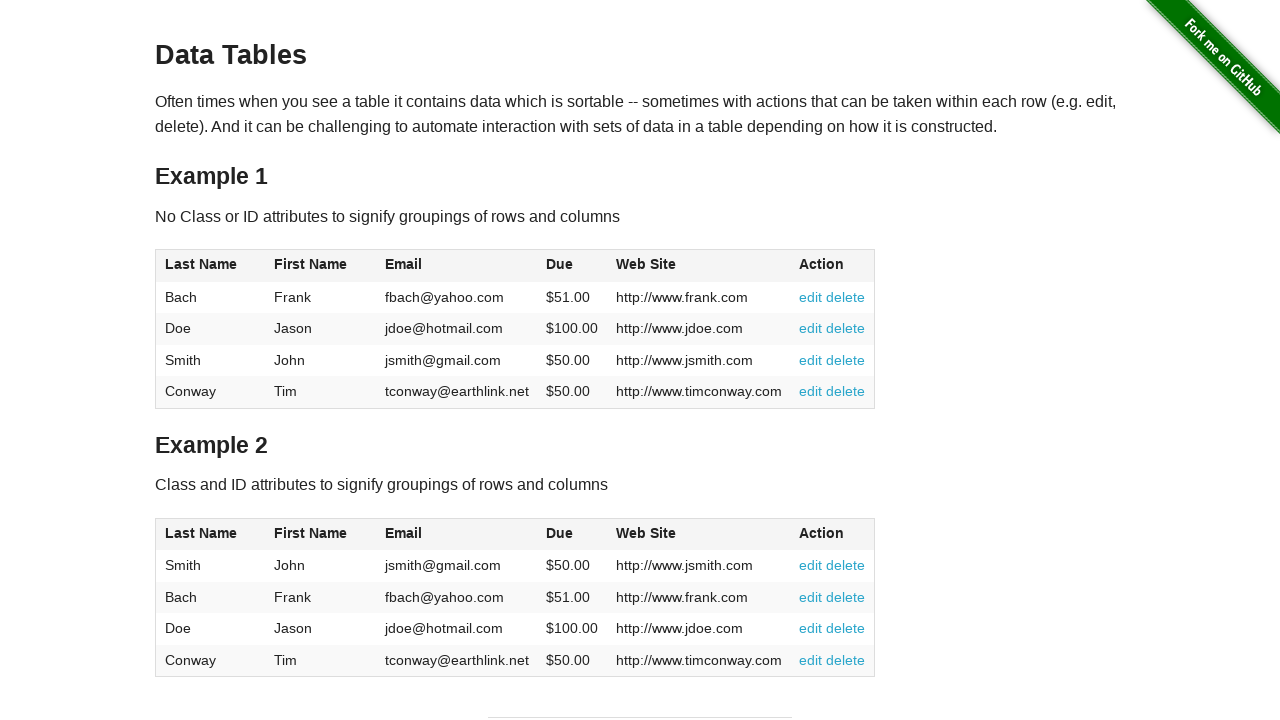

Verified email 2 is in ascending order: 'jdoe@hotmail.com' <= 'jsmith@gmail.com'
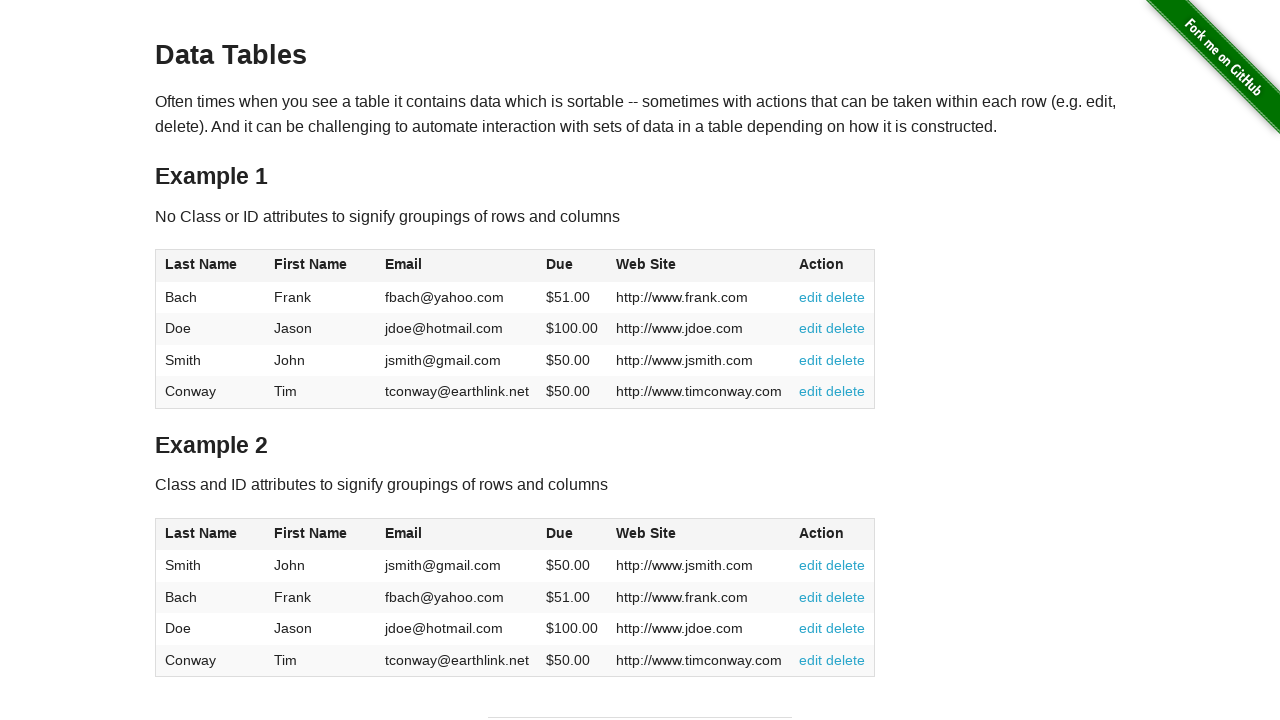

Verified email 3 is in ascending order: 'jsmith@gmail.com' <= 'tconway@earthlink.net'
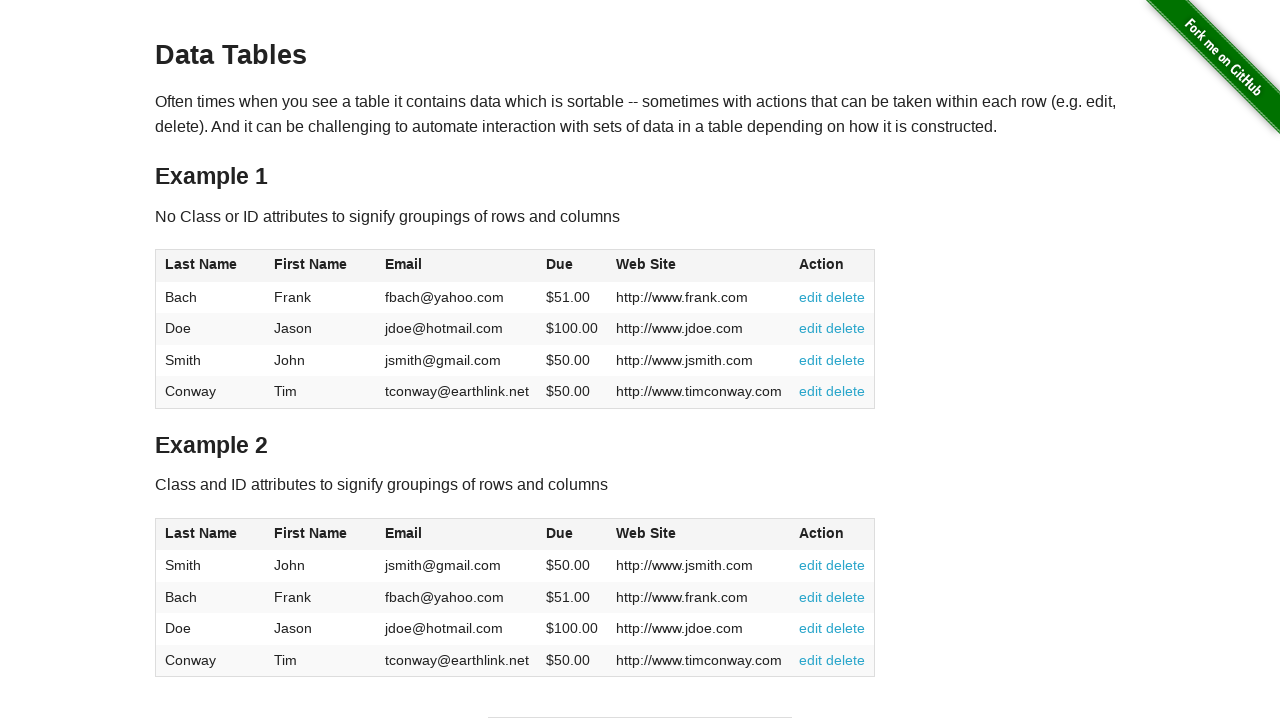

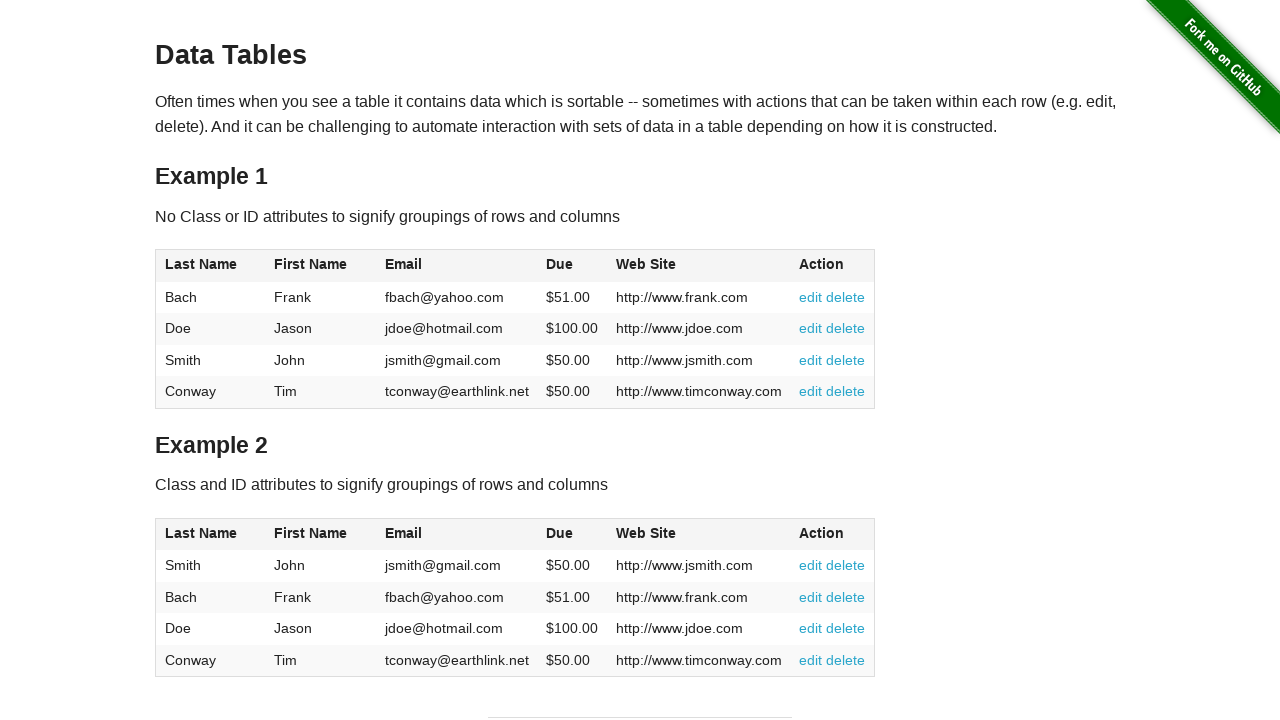